Tests mouse hover functionality by hovering over an element

Starting URL: https://codenboxautomationlab.com/practice/

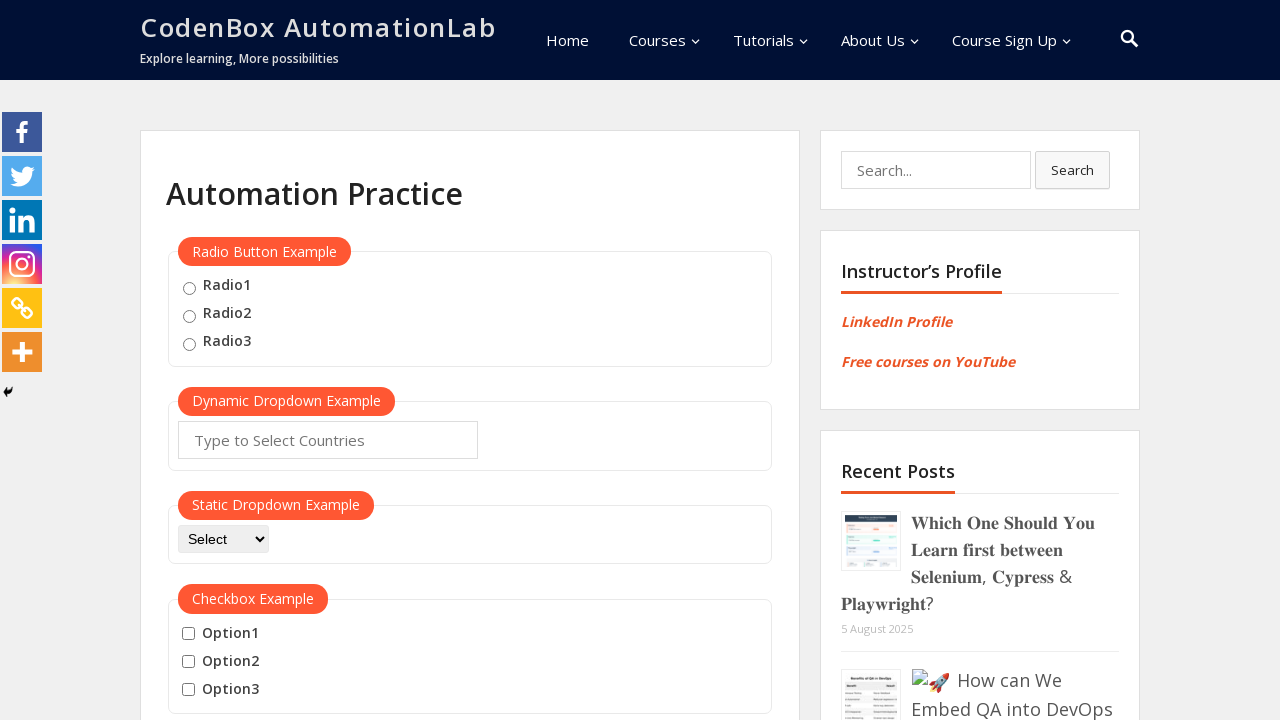

Hovered over the mouse hover element at (470, 360) on .mouse-hover
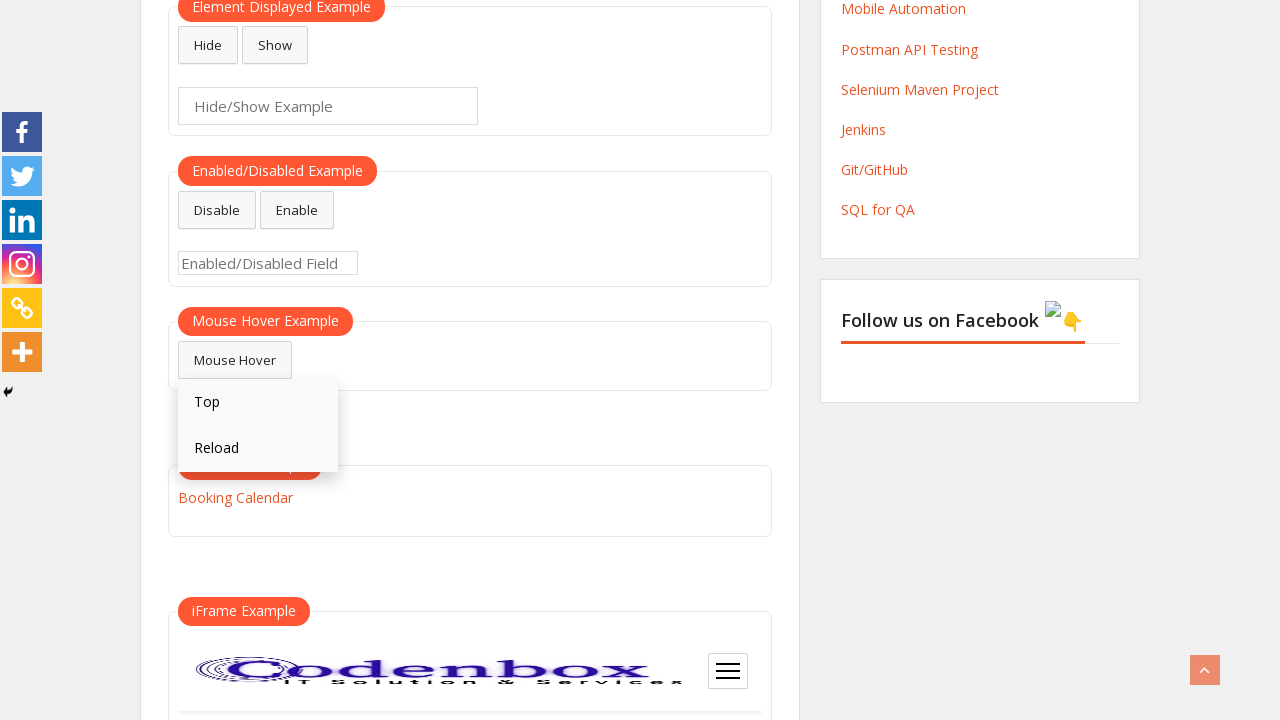

Verified mouse hover element is visible
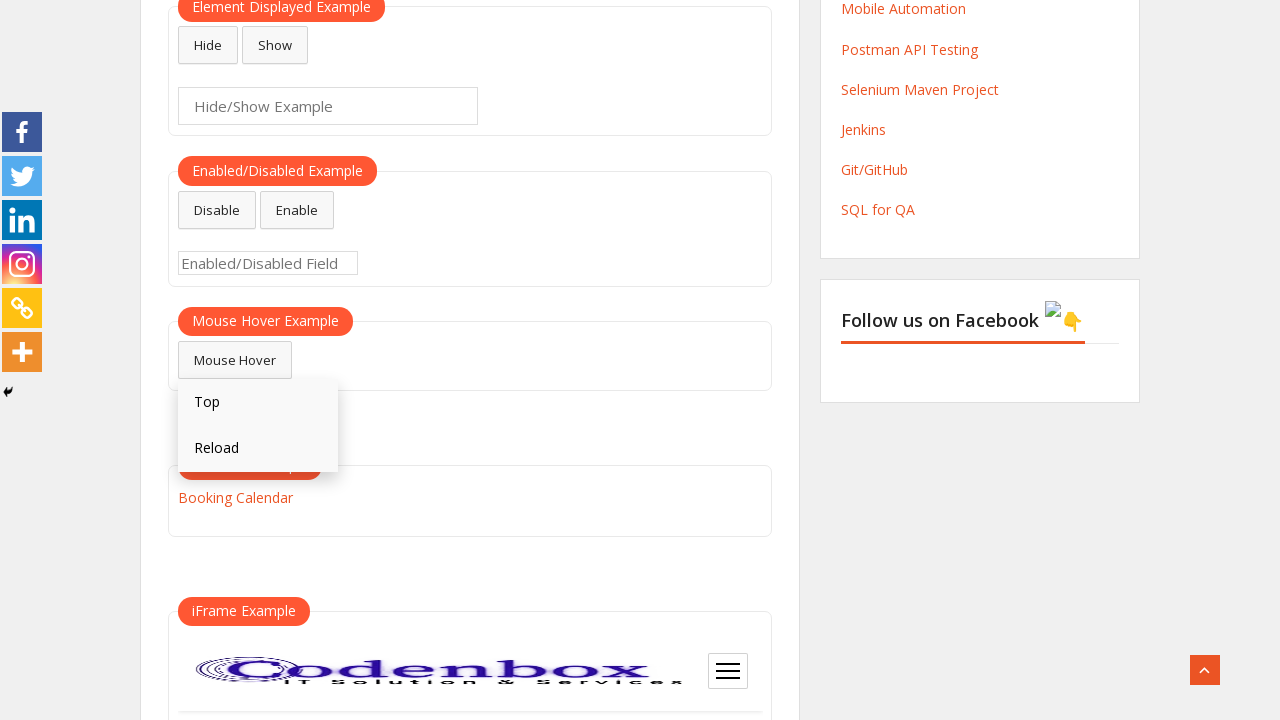

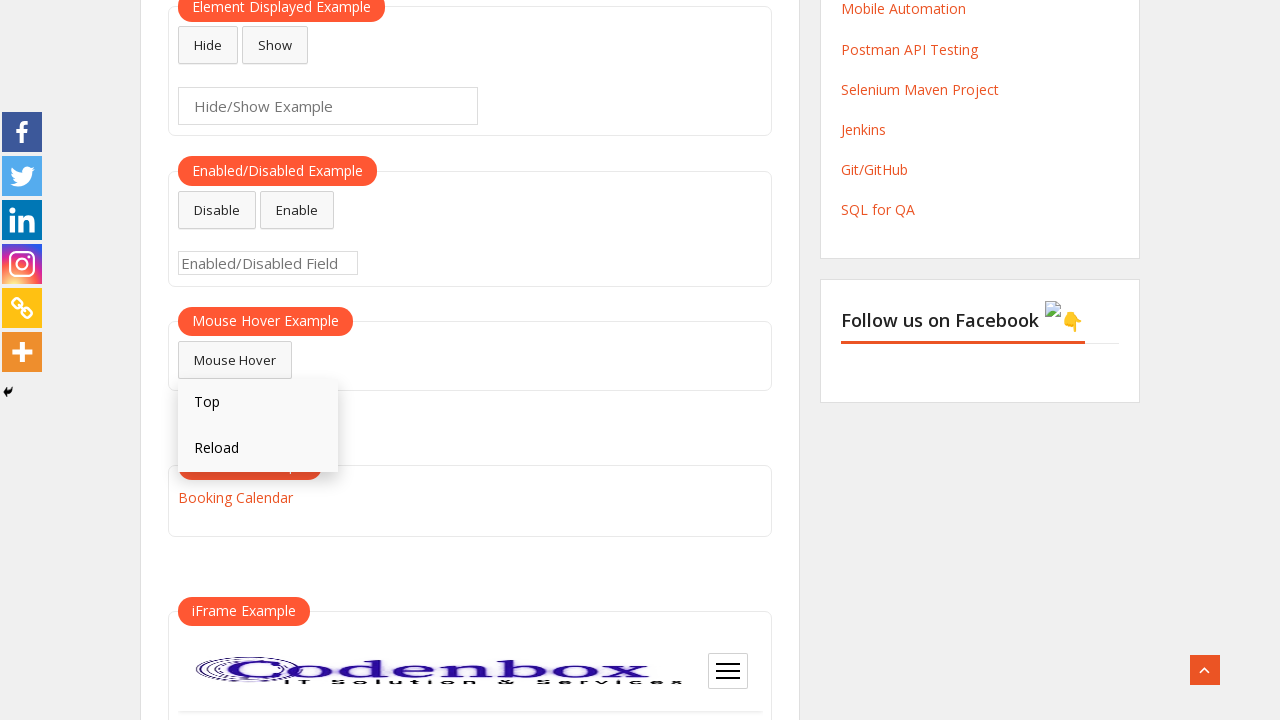